Tests infinite scroll functionality by navigating to the infinite scroll page and scrolling down multiple times to trigger content loading

Starting URL: https://the-internet.herokuapp.com/

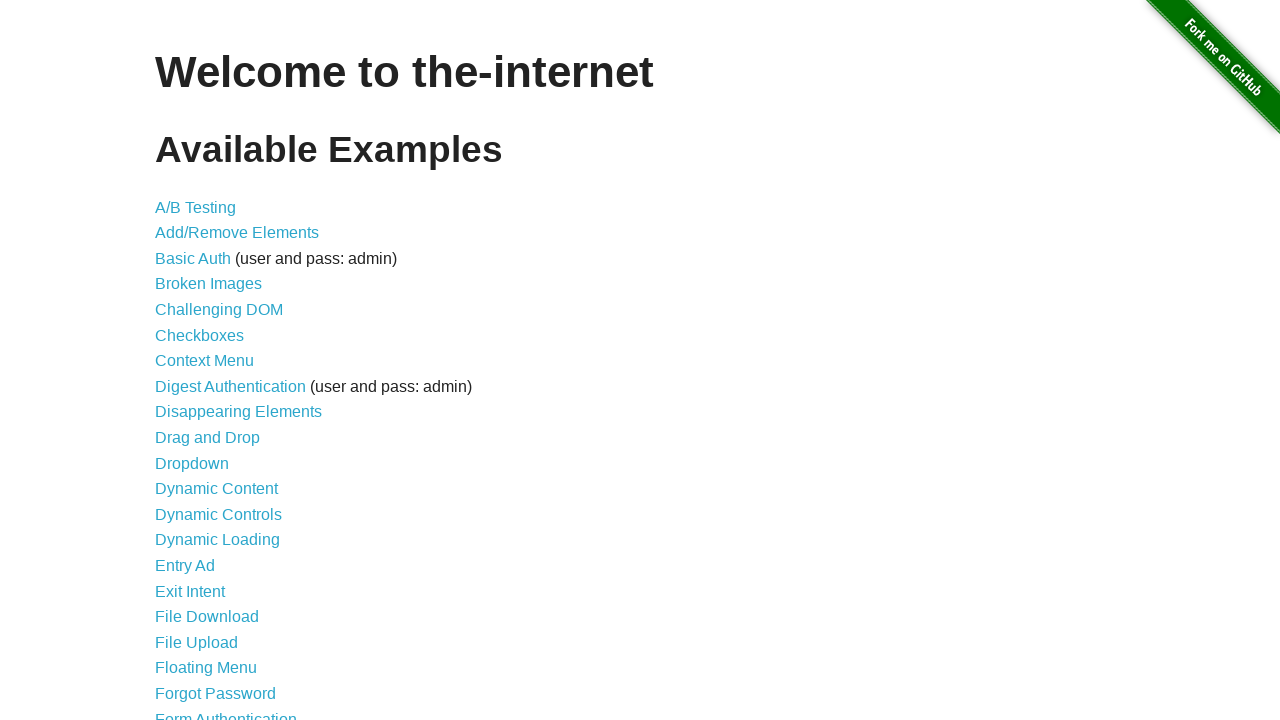

Clicked on the Infinite Scroll link at (201, 360) on text=Infinite Scroll
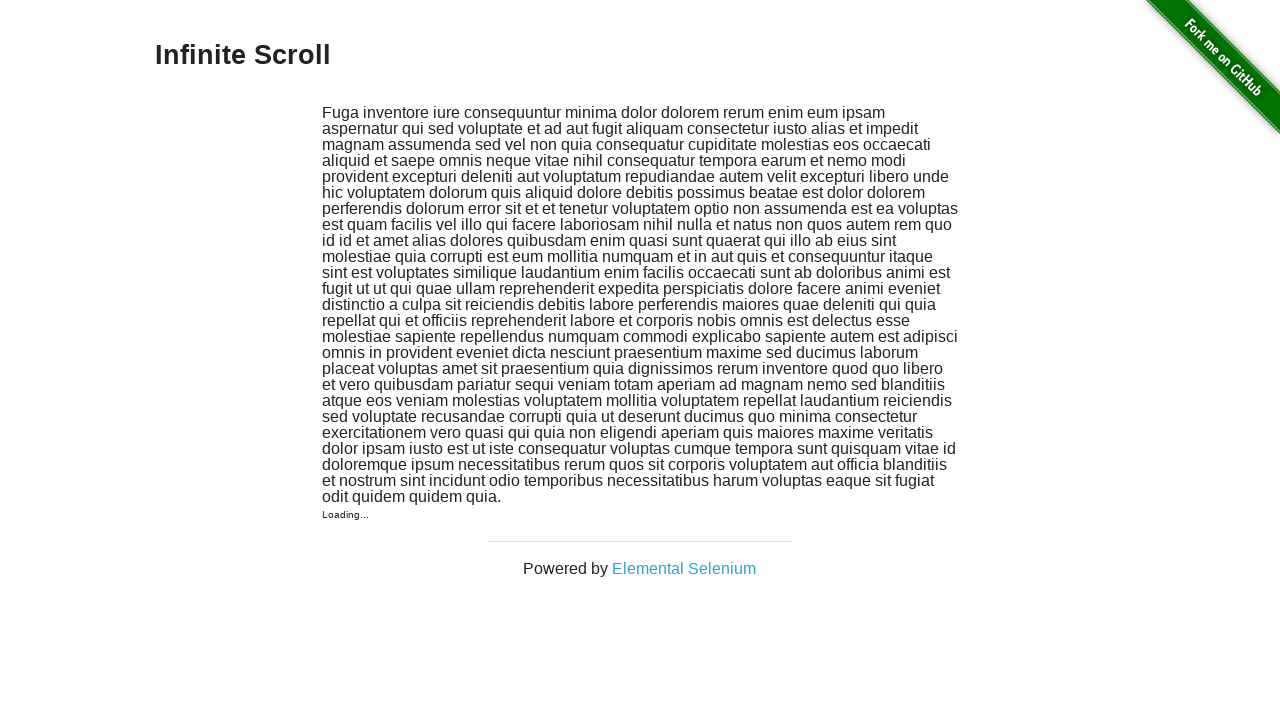

Infinite scroll page loaded and network idle
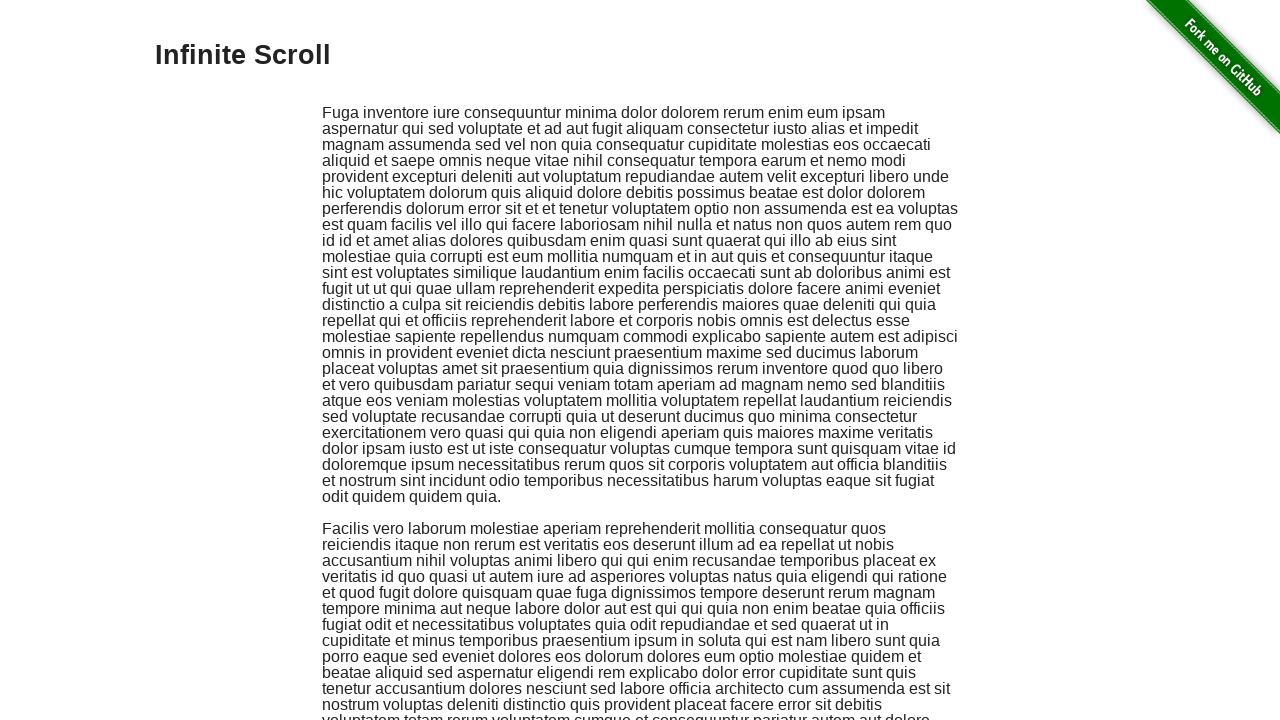

Scrolled to bottom of page (scroll 1/10)
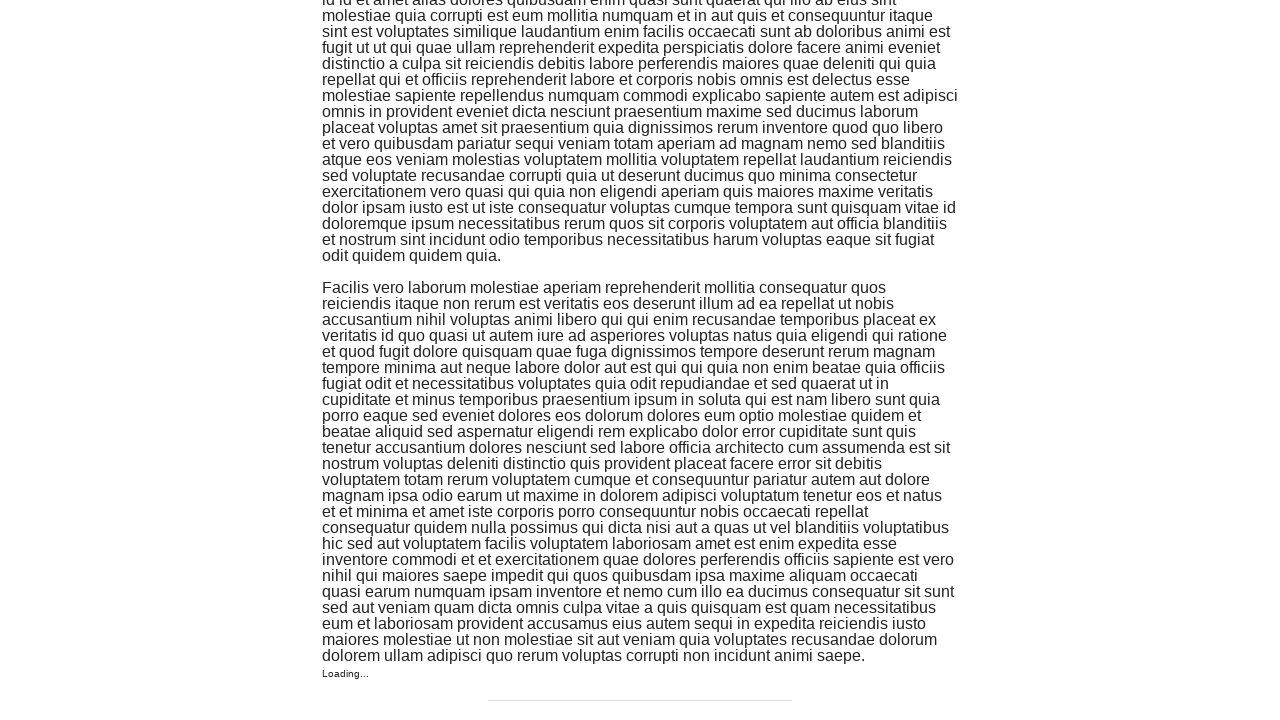

Waited for new content to load (scroll 1/10)
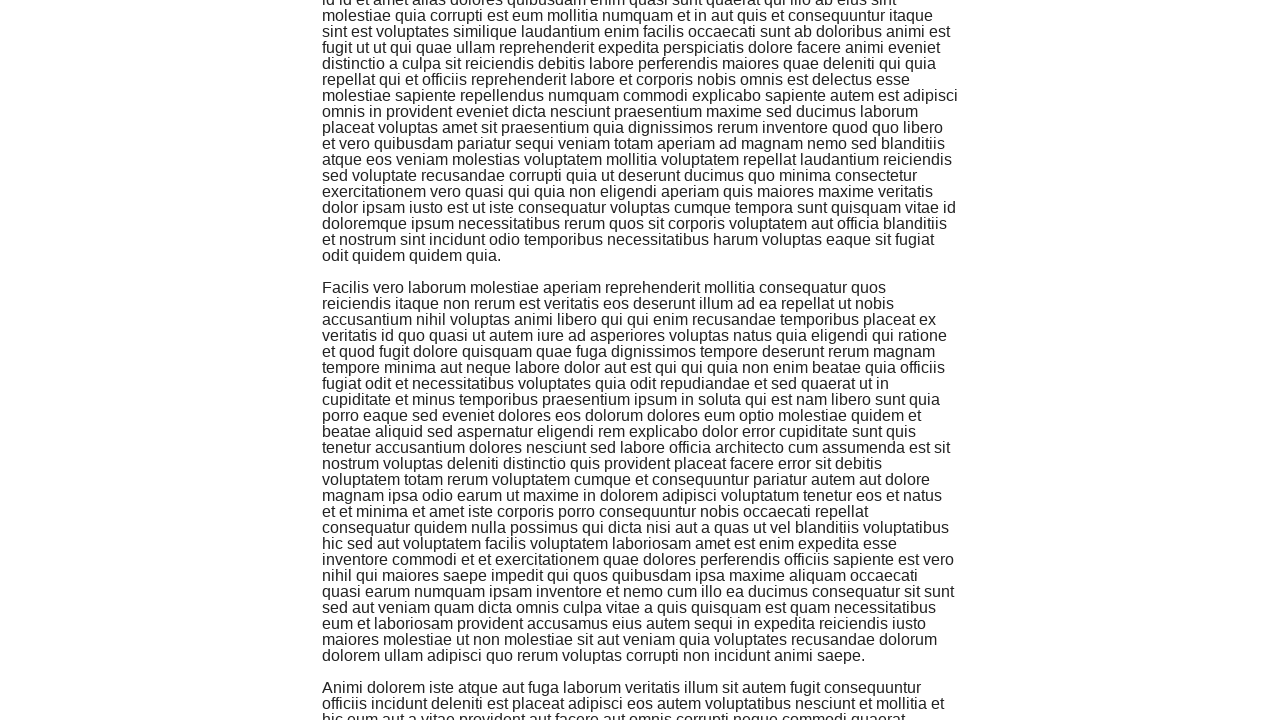

Scrolled to bottom of page (scroll 2/10)
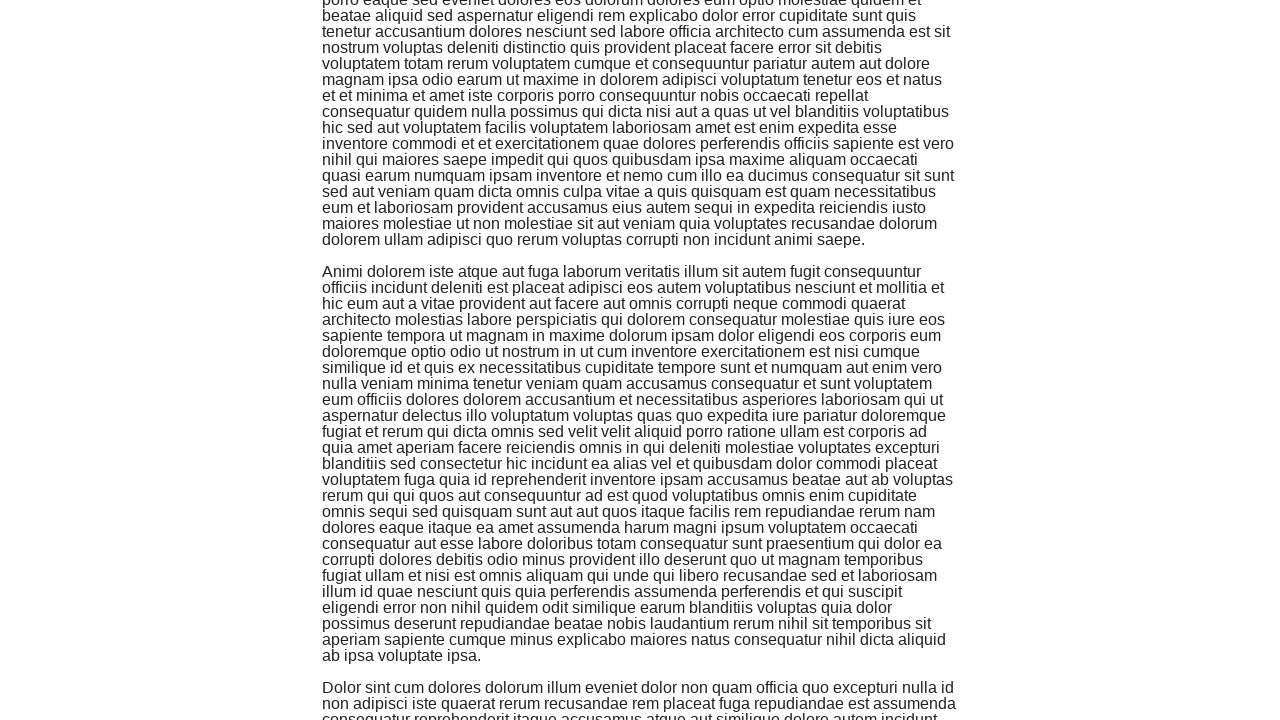

Waited for new content to load (scroll 2/10)
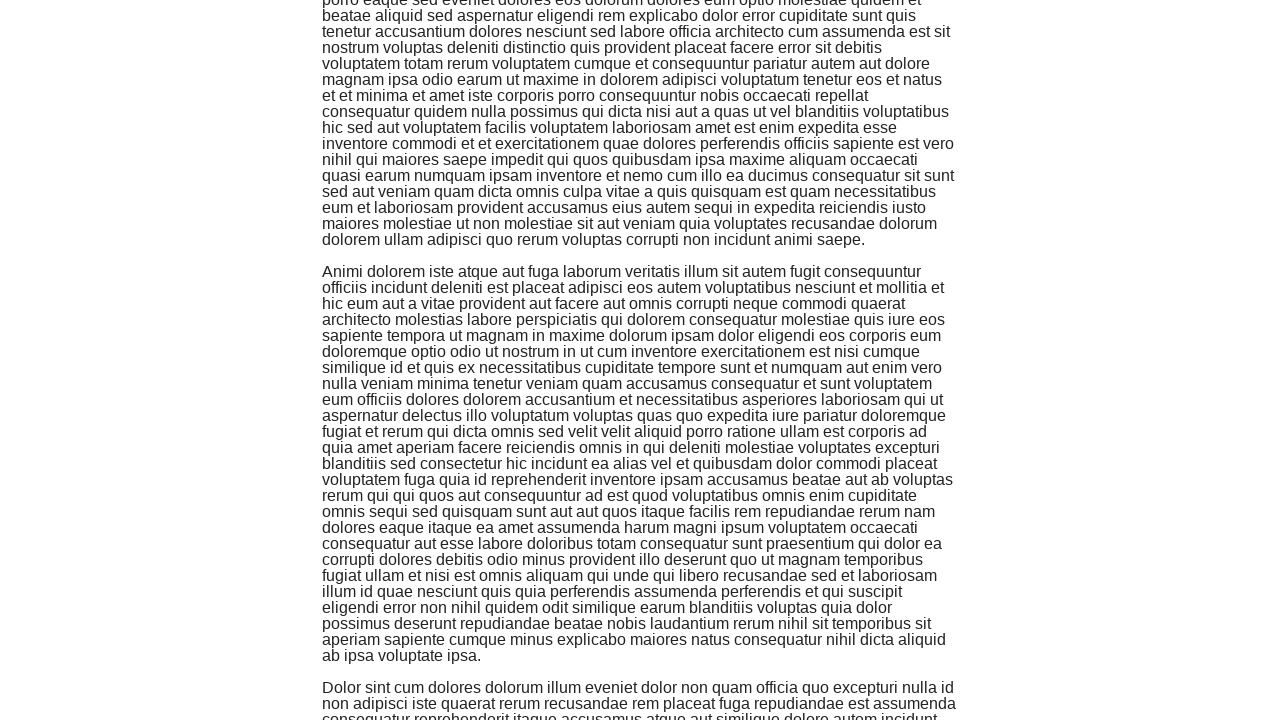

Scrolled to bottom of page (scroll 3/10)
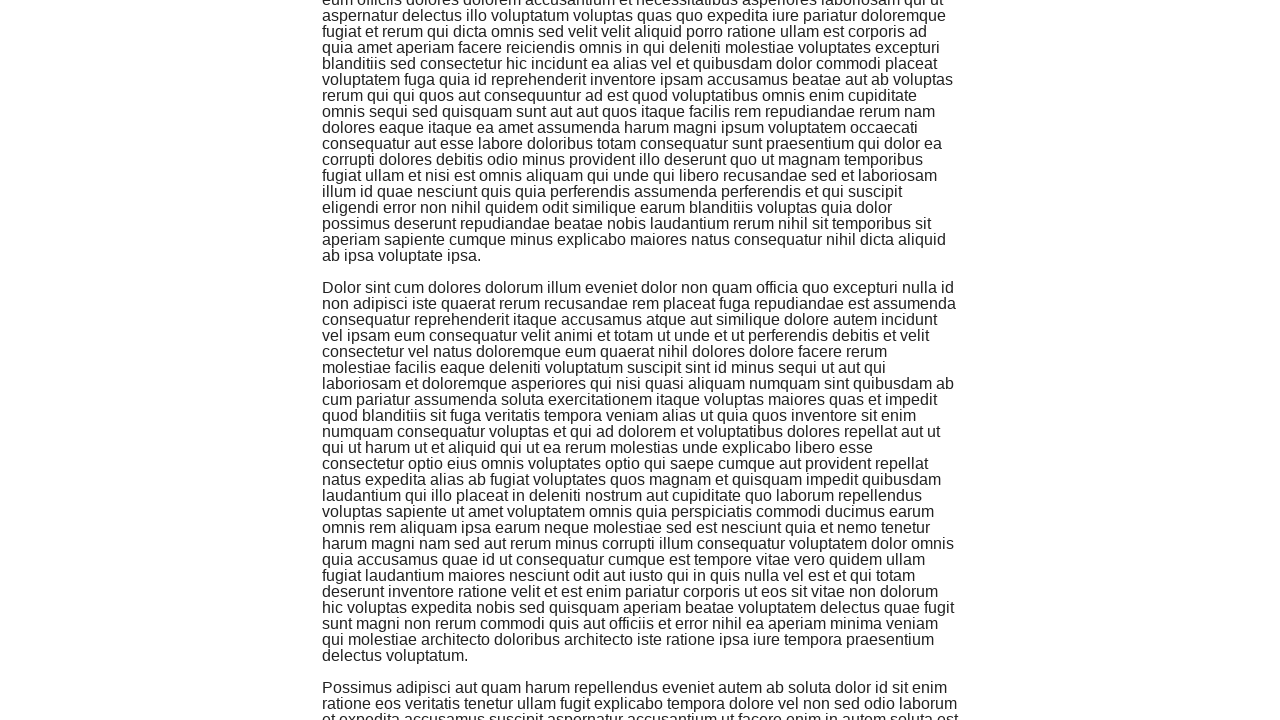

Waited for new content to load (scroll 3/10)
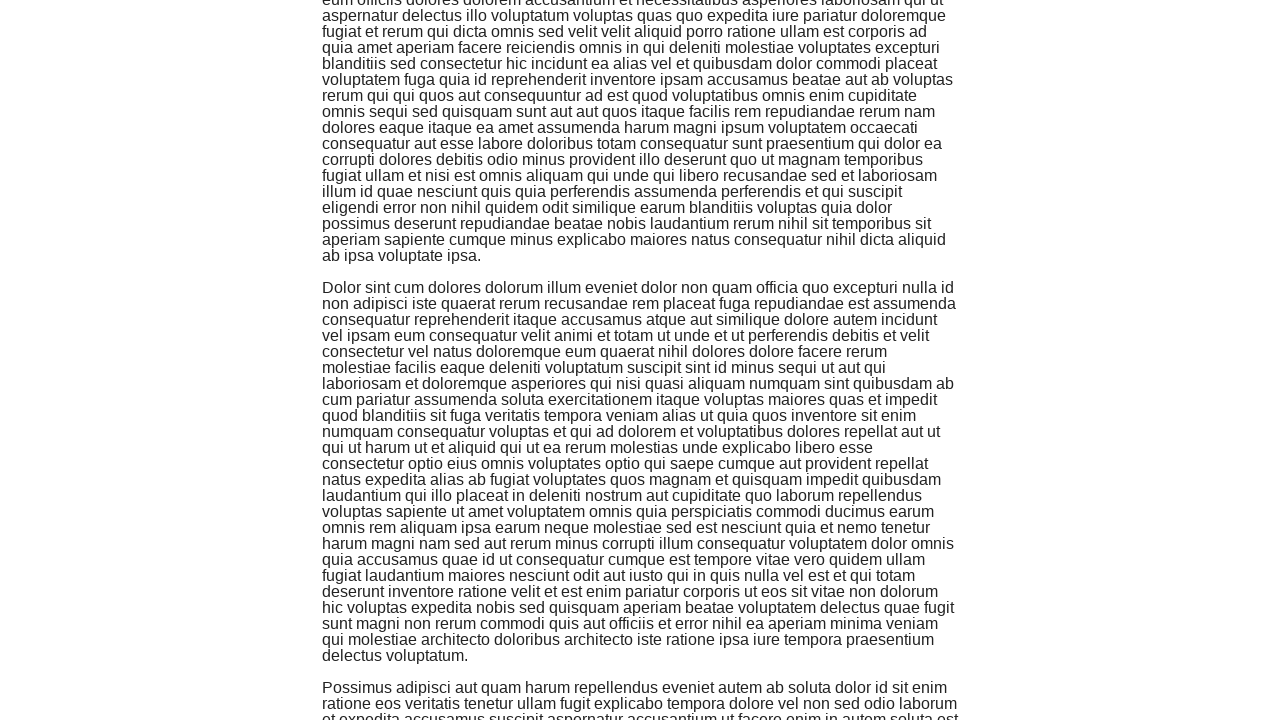

Scrolled to bottom of page (scroll 4/10)
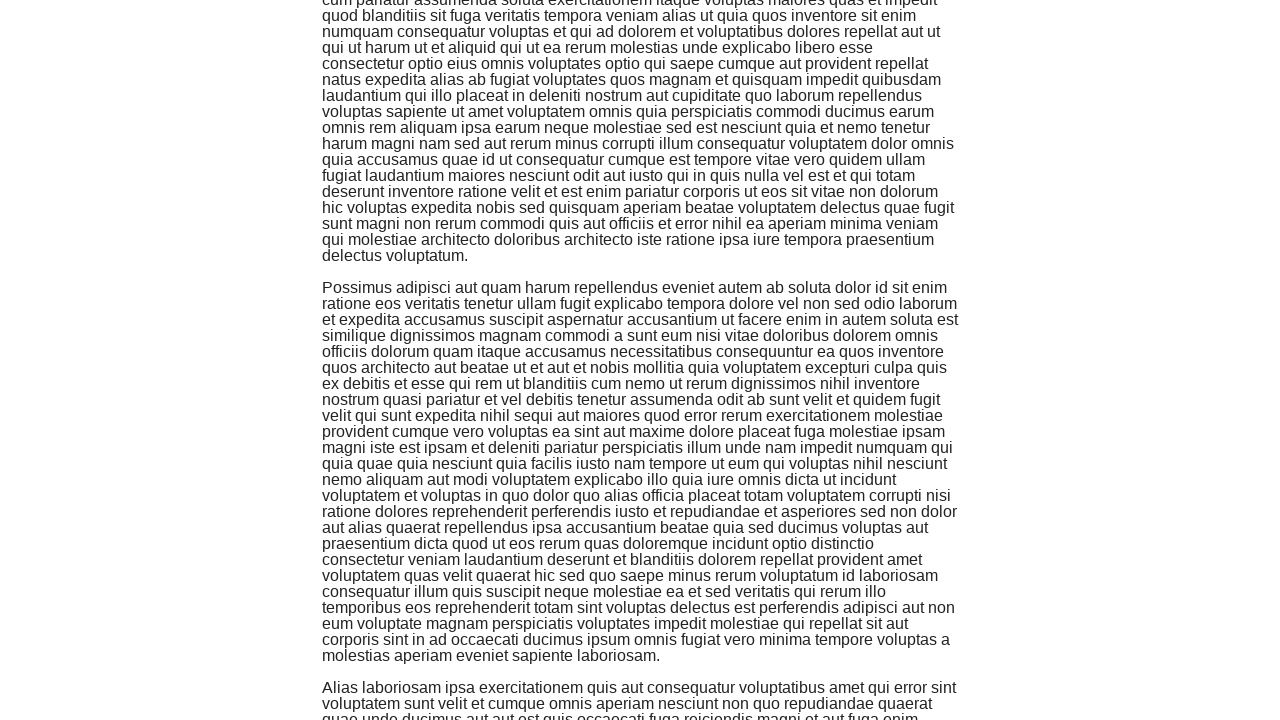

Waited for new content to load (scroll 4/10)
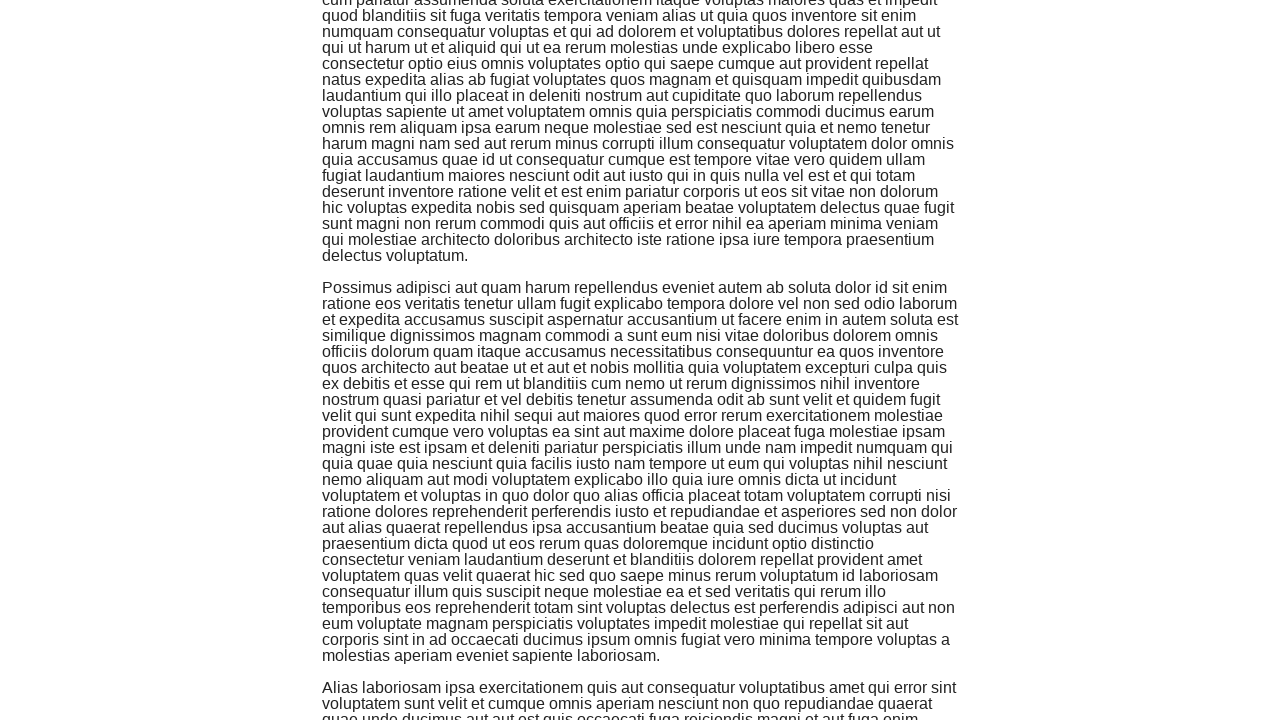

Scrolled to bottom of page (scroll 5/10)
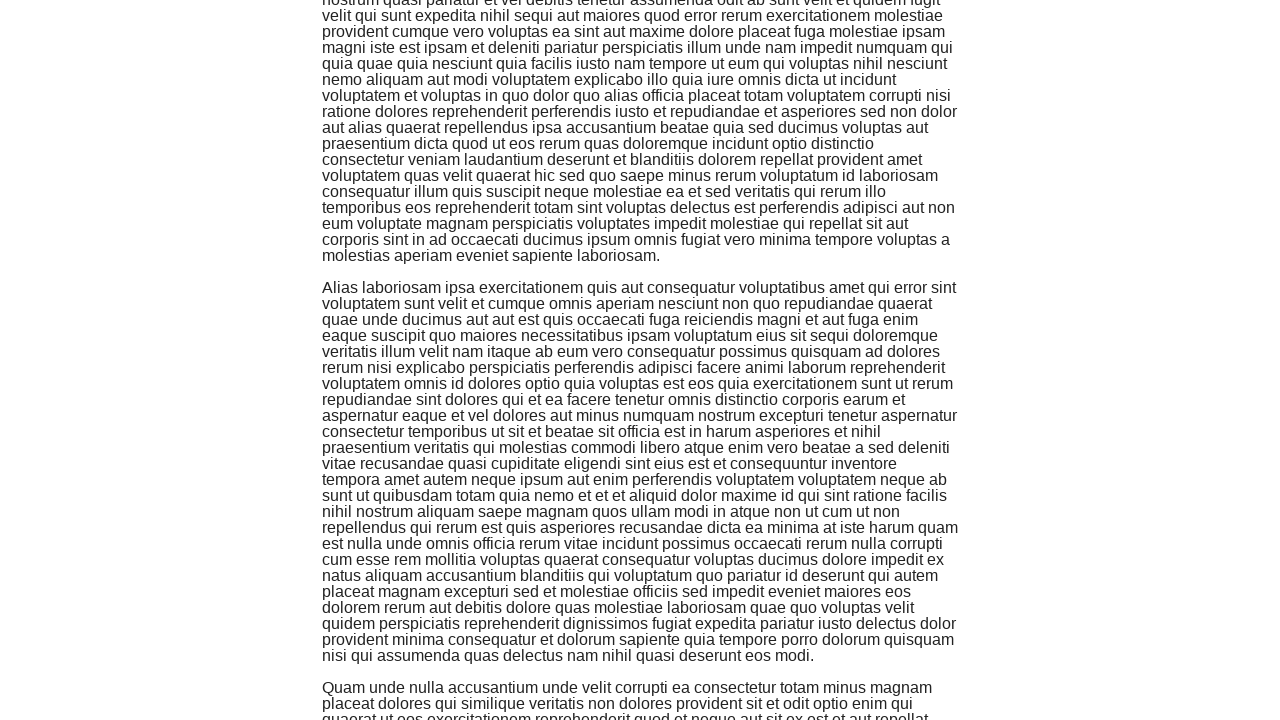

Waited for new content to load (scroll 5/10)
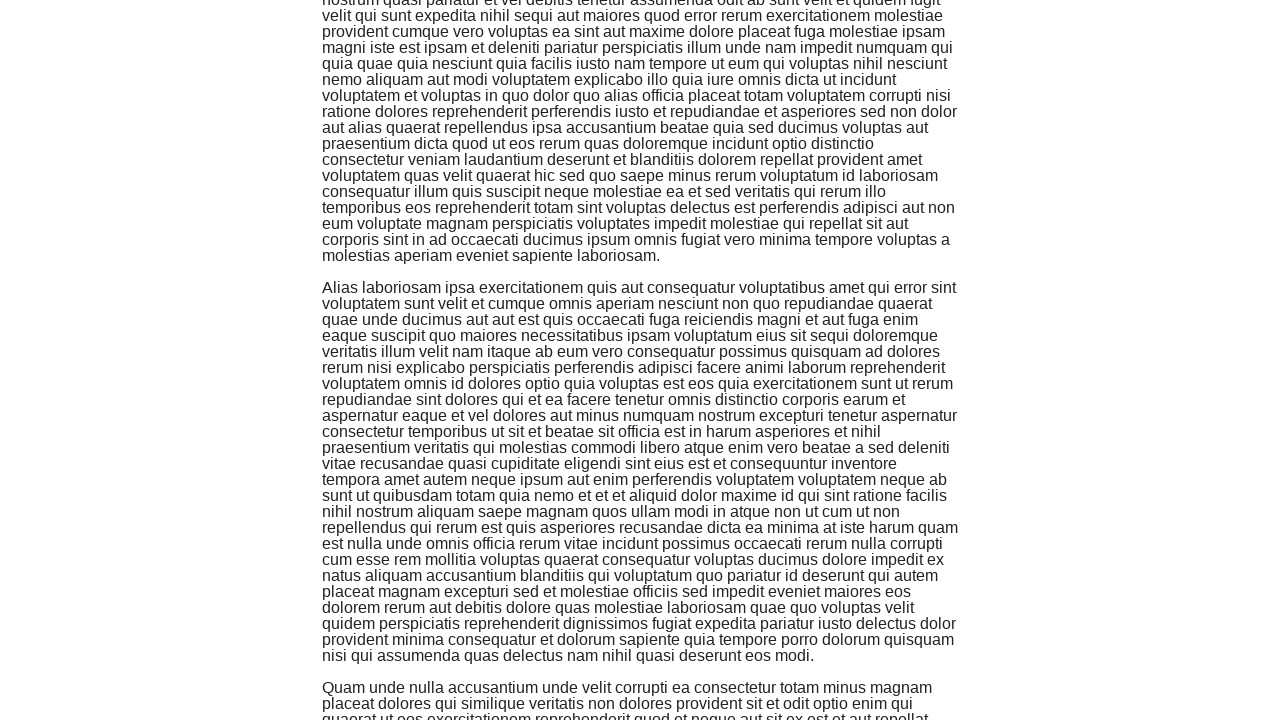

Scrolled to bottom of page (scroll 6/10)
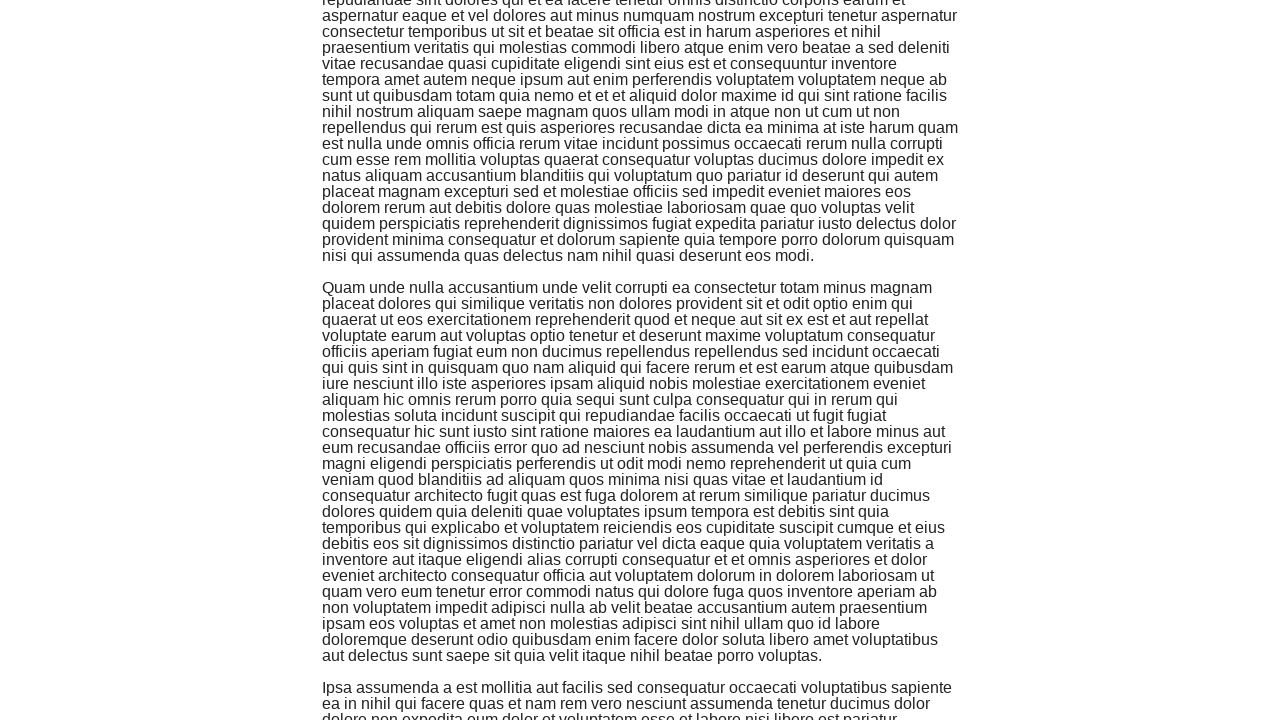

Waited for new content to load (scroll 6/10)
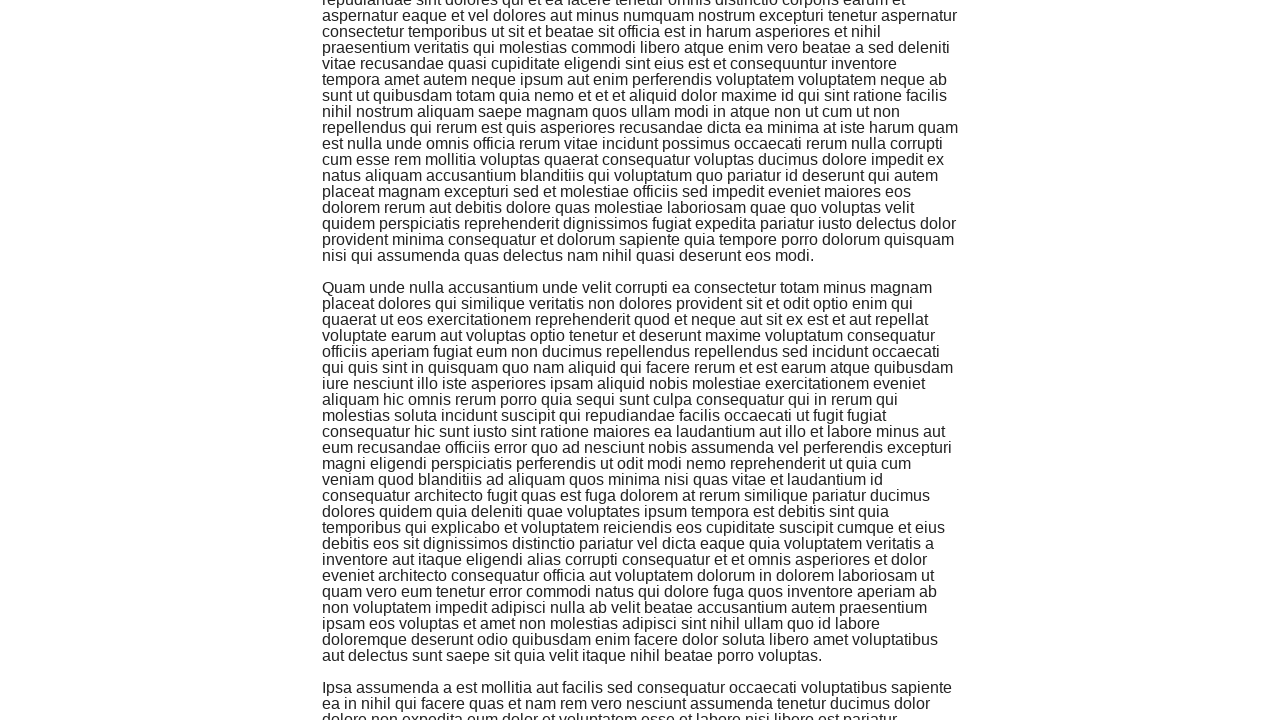

Scrolled to bottom of page (scroll 7/10)
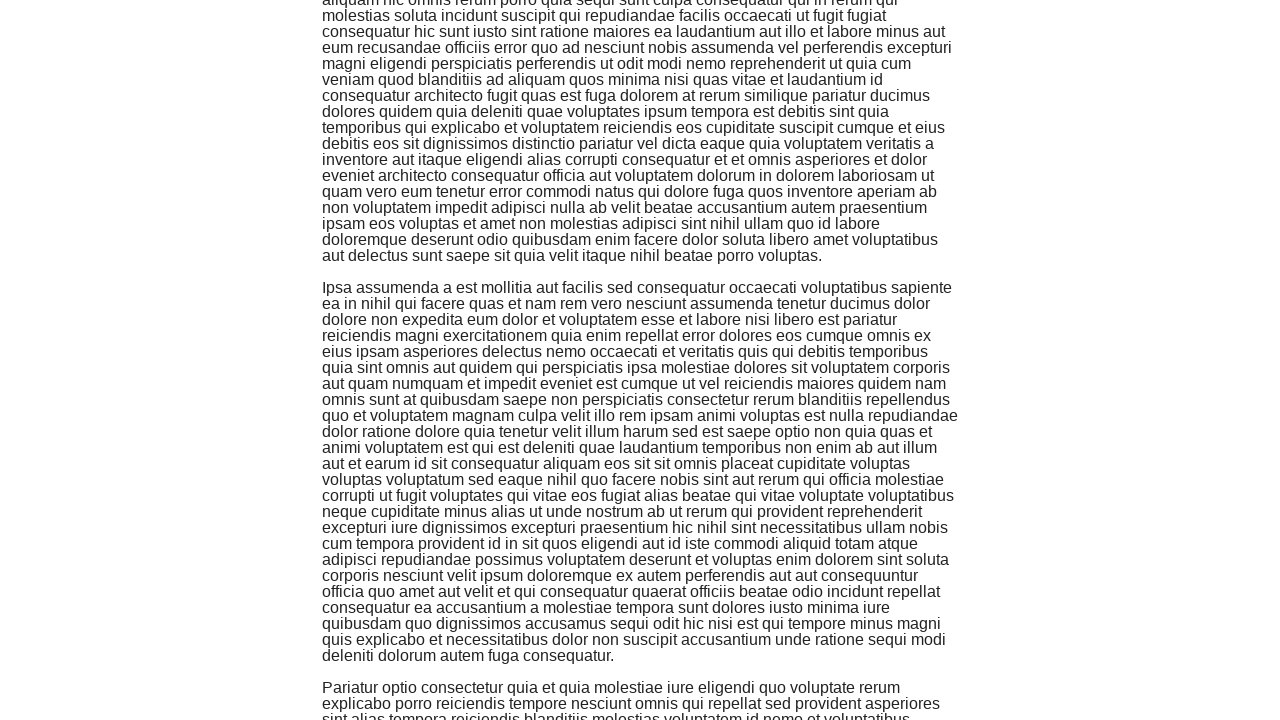

Waited for new content to load (scroll 7/10)
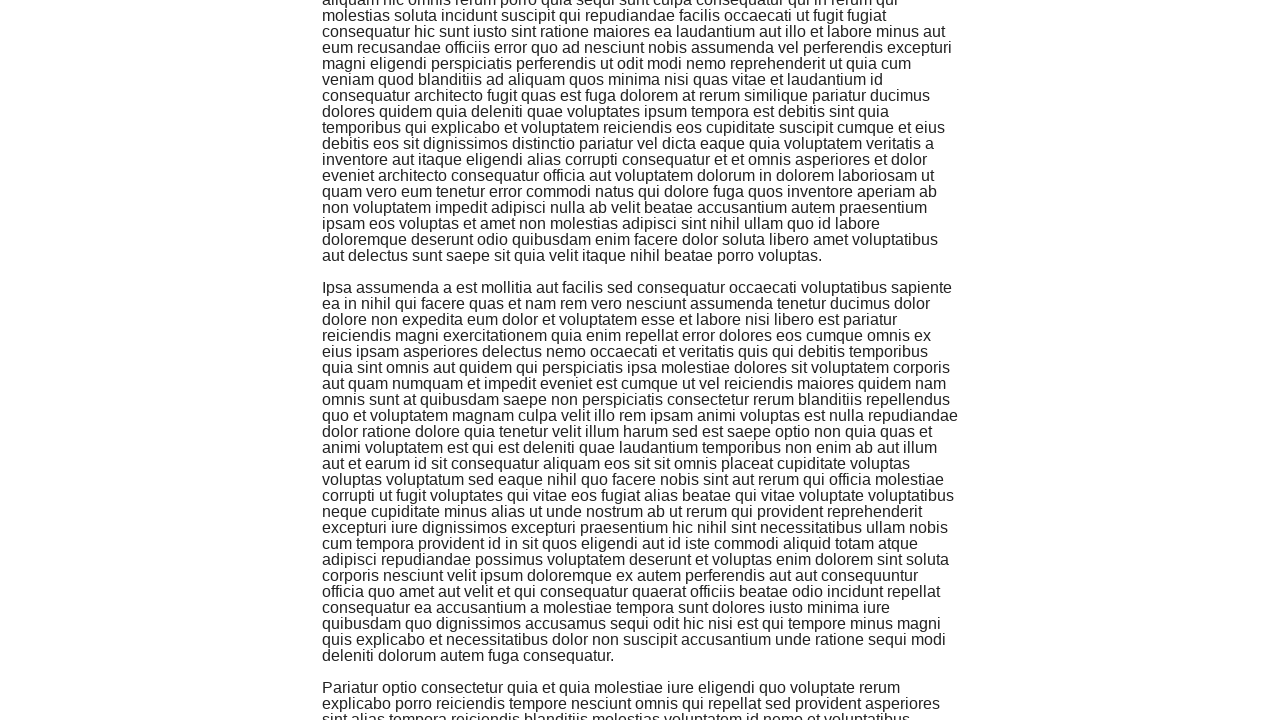

Scrolled to bottom of page (scroll 8/10)
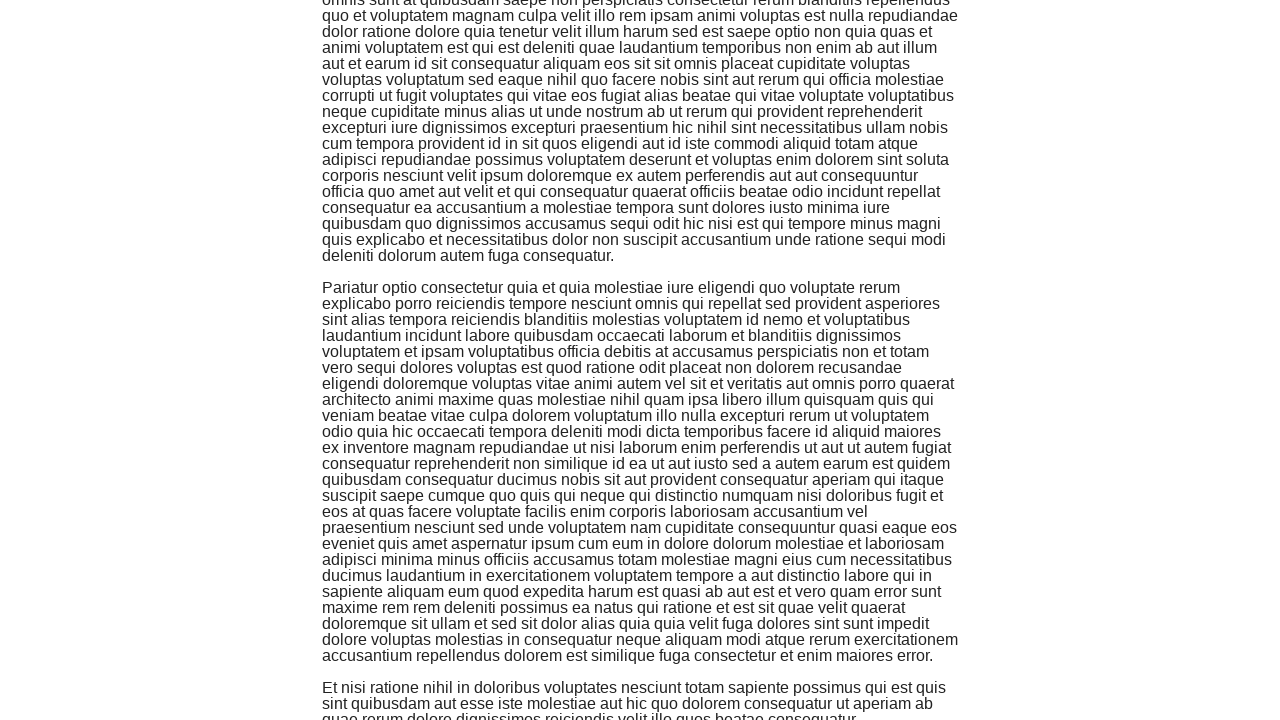

Waited for new content to load (scroll 8/10)
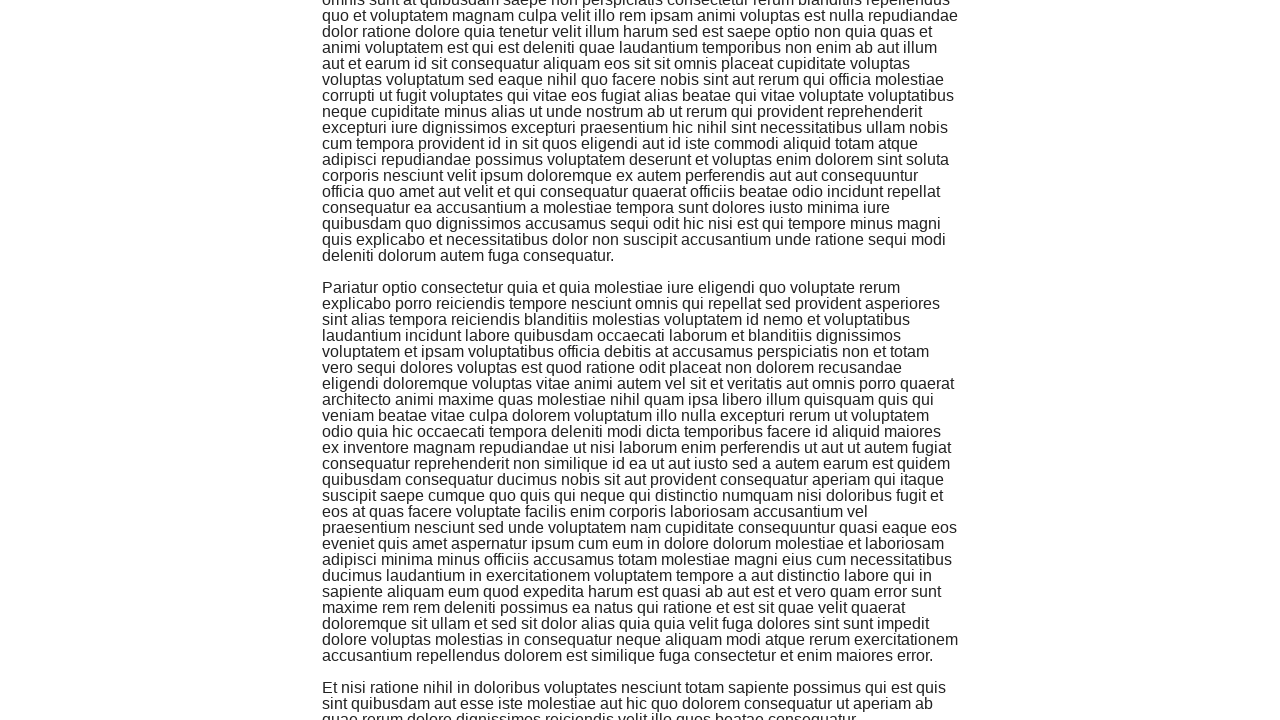

Scrolled to bottom of page (scroll 9/10)
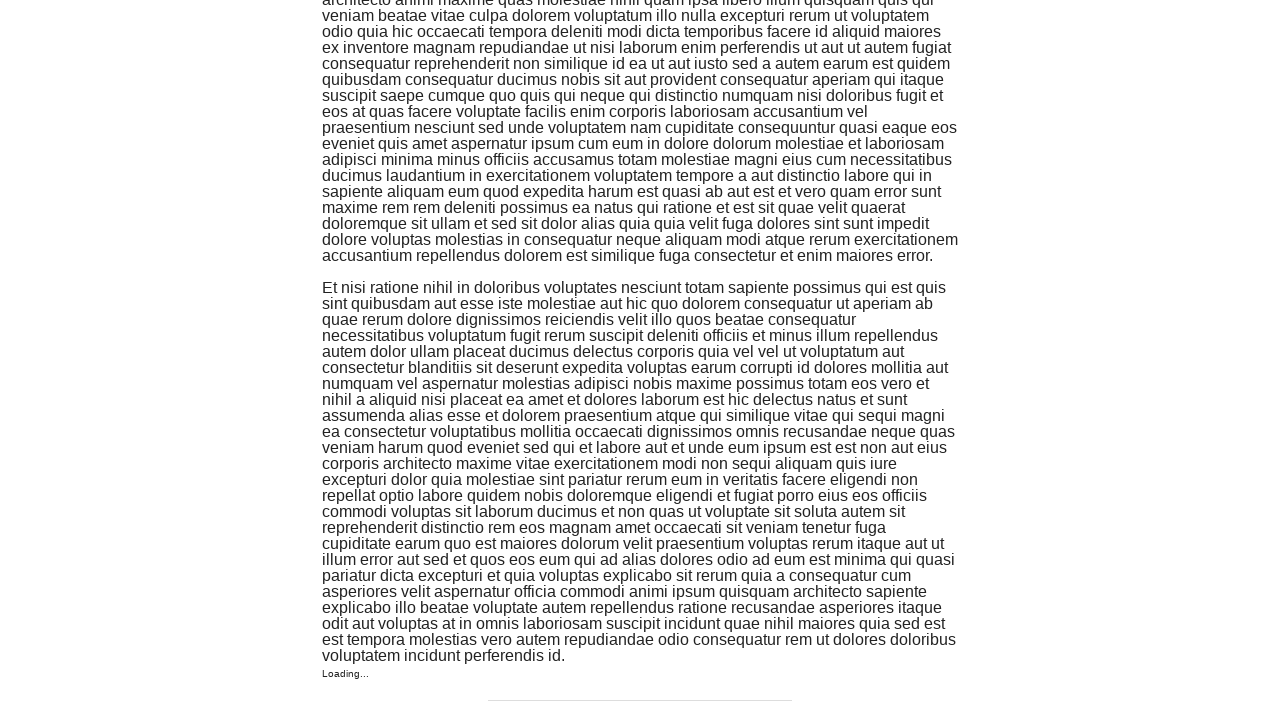

Waited for new content to load (scroll 9/10)
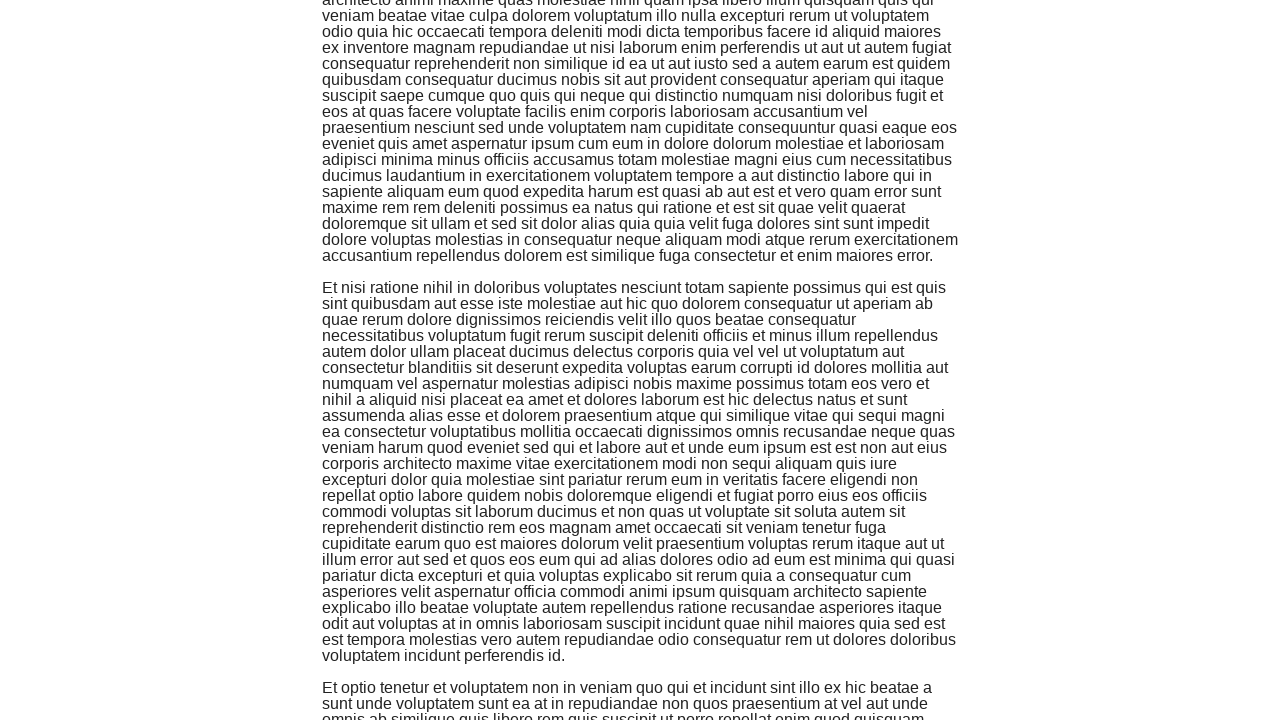

Scrolled to bottom of page (scroll 10/10)
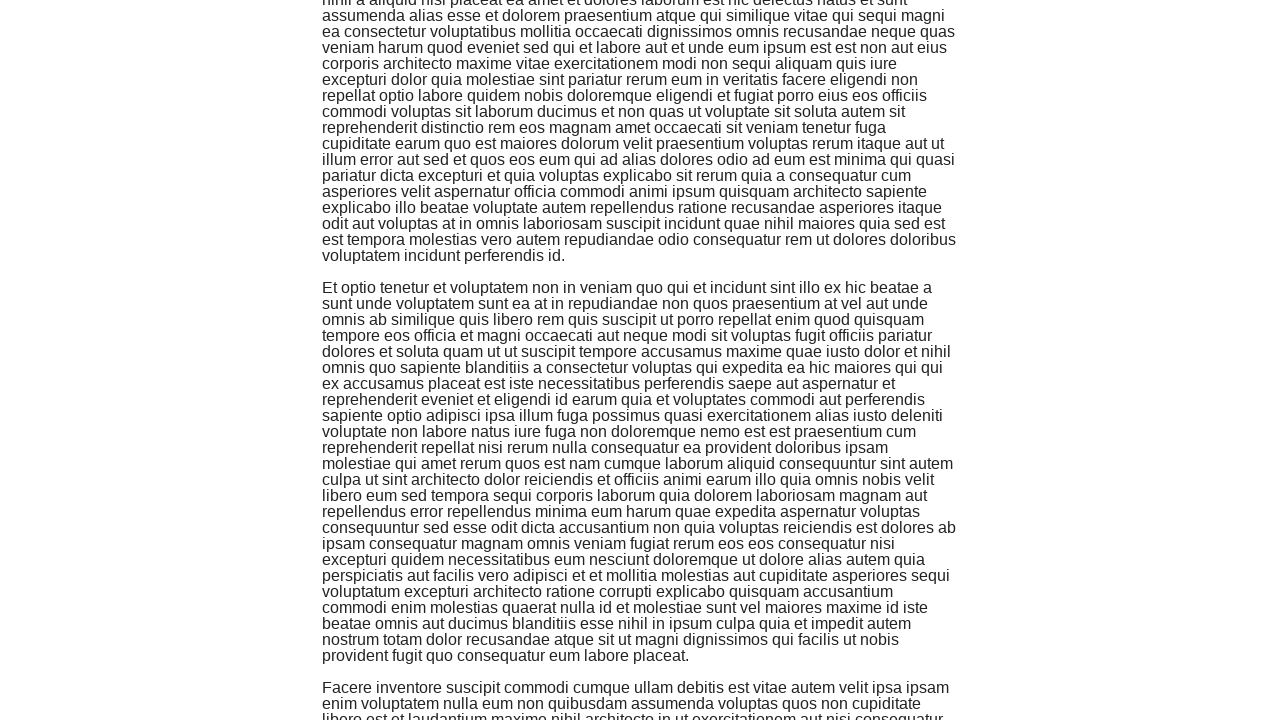

Waited for new content to load (scroll 10/10)
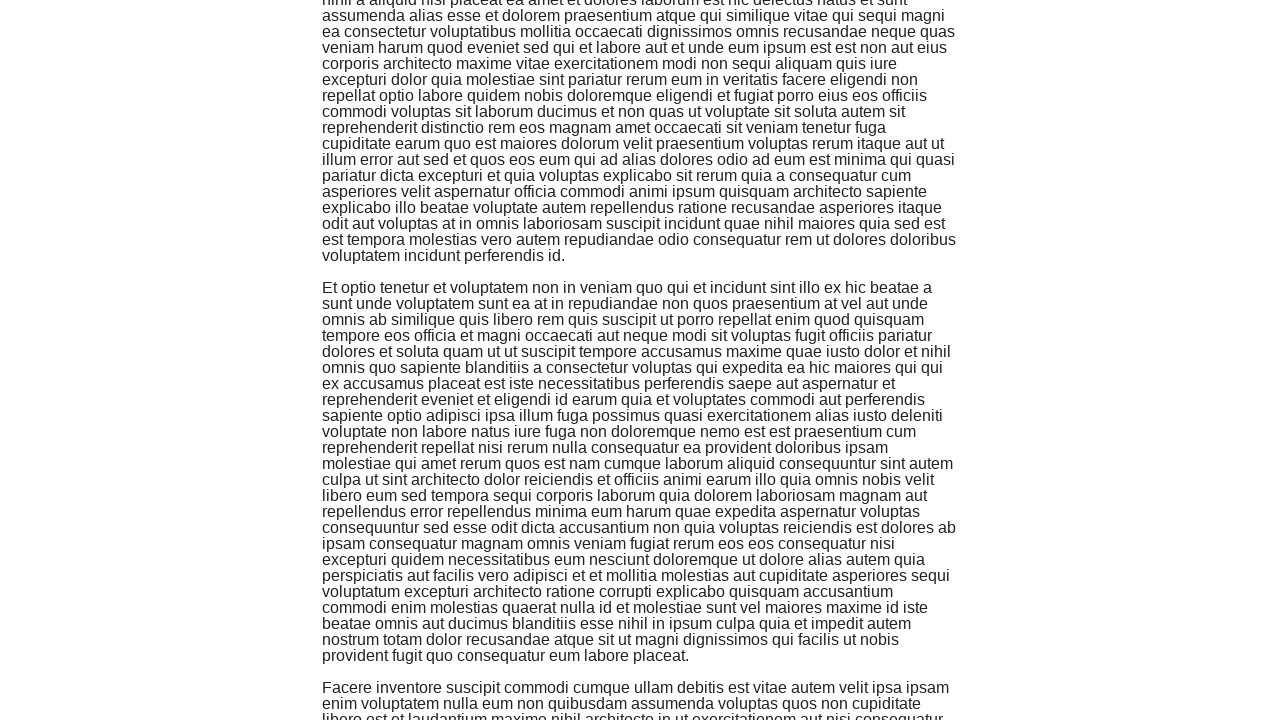

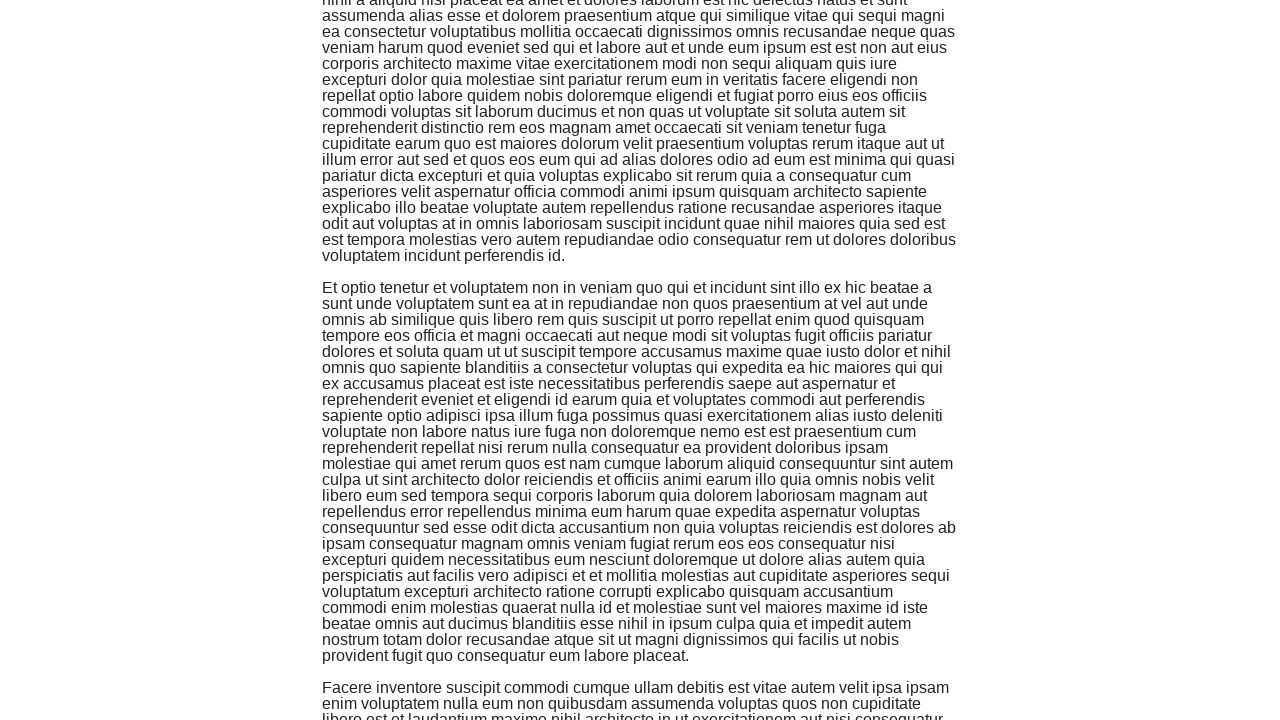